Tests the DemoQA practice form by filling out all fields including first name, last name, email, gender, phone number, date of birth, subjects, hobbies, address, and state selection, then submits the form.

Starting URL: https://demoqa.com/automation-practice-form

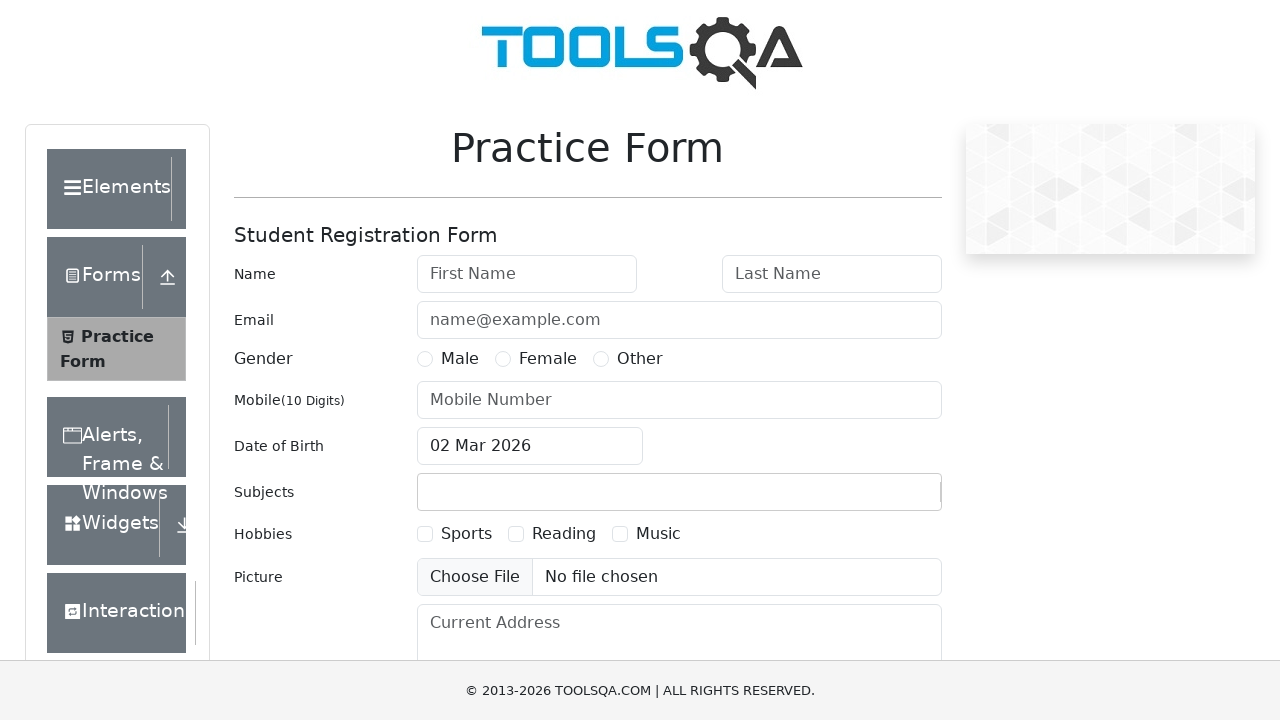

Scrolled down 250px to make form visible
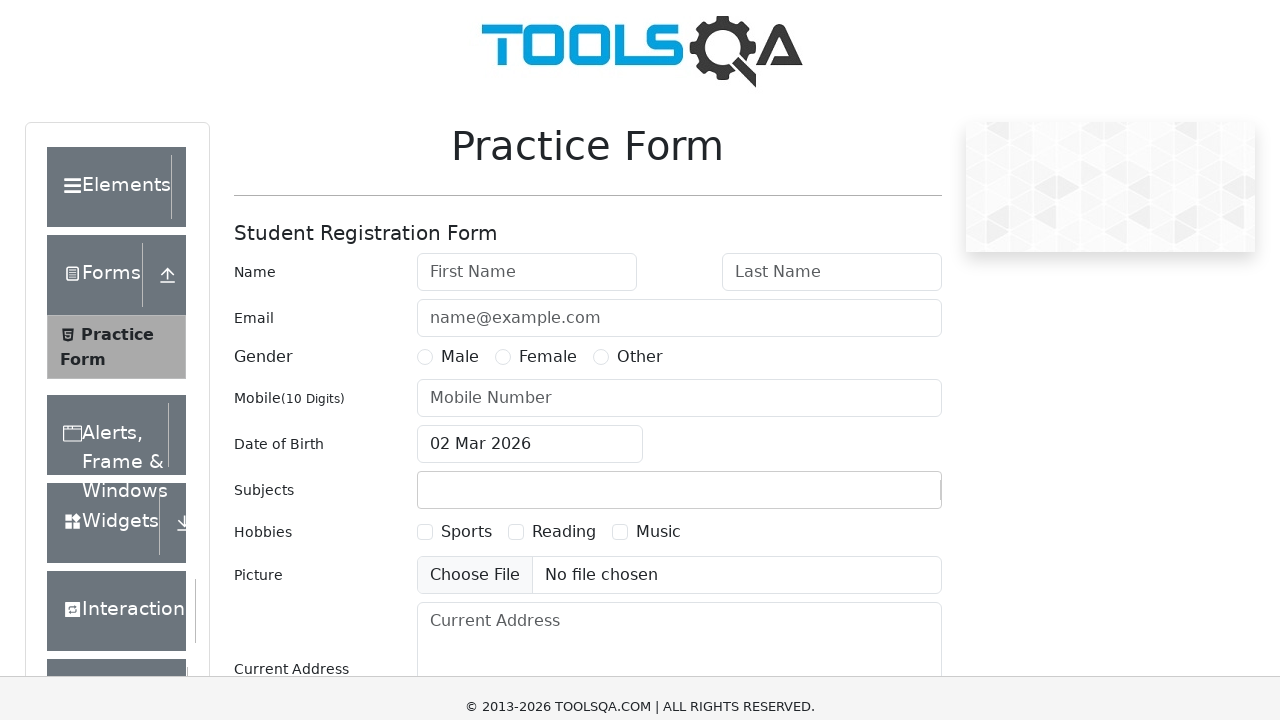

Filled first name field with 'Marcus' on #firstName
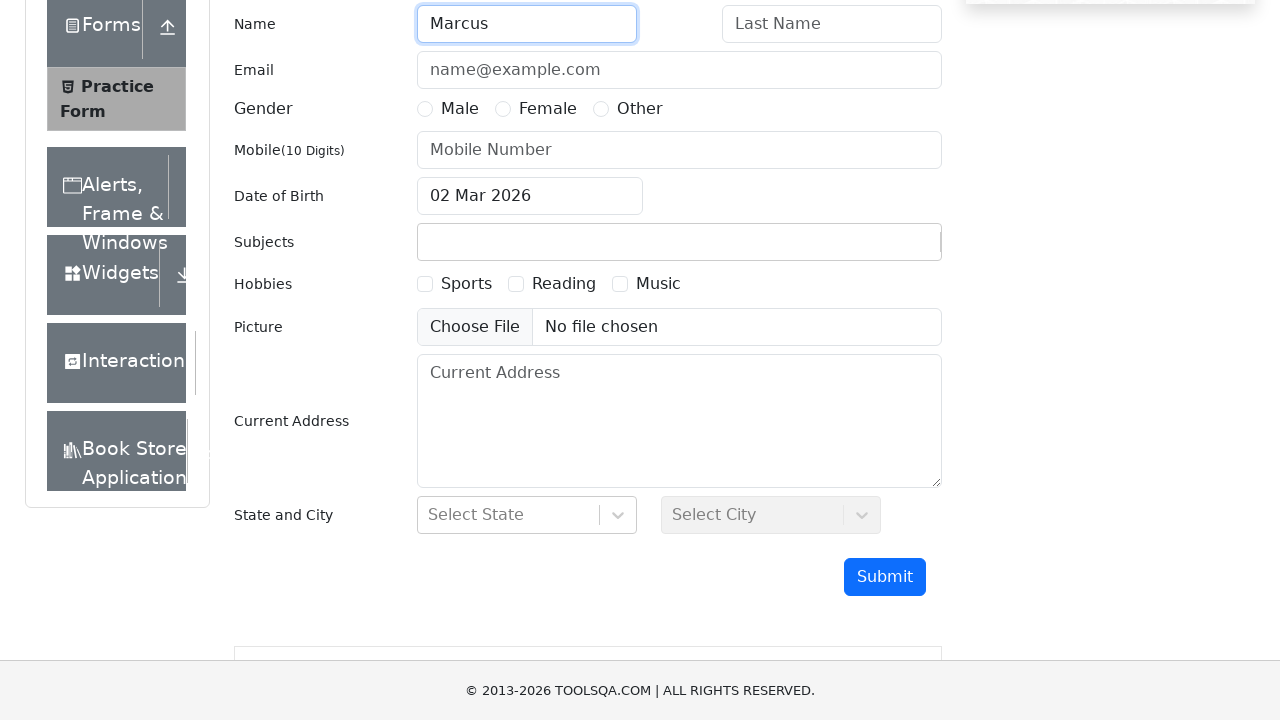

Filled last name field with 'Thompson' on #lastName
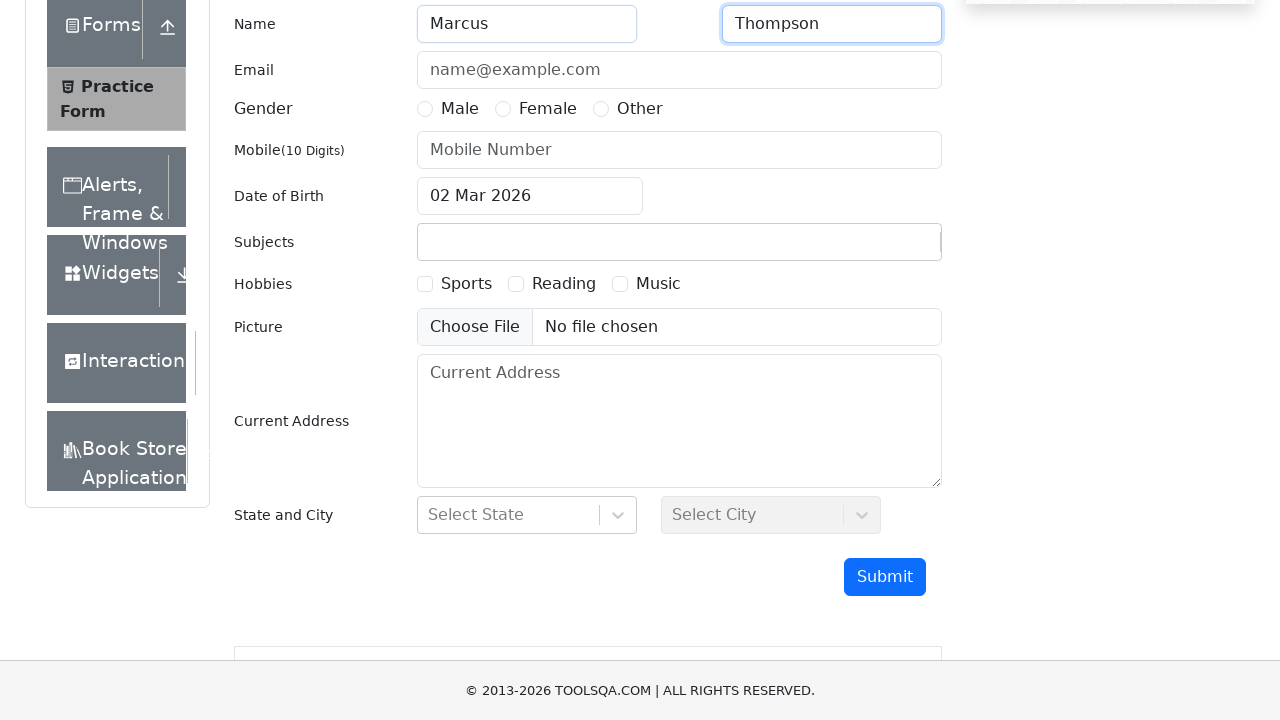

Filled email field with 'marcus.thompson@example.com' on #userEmail
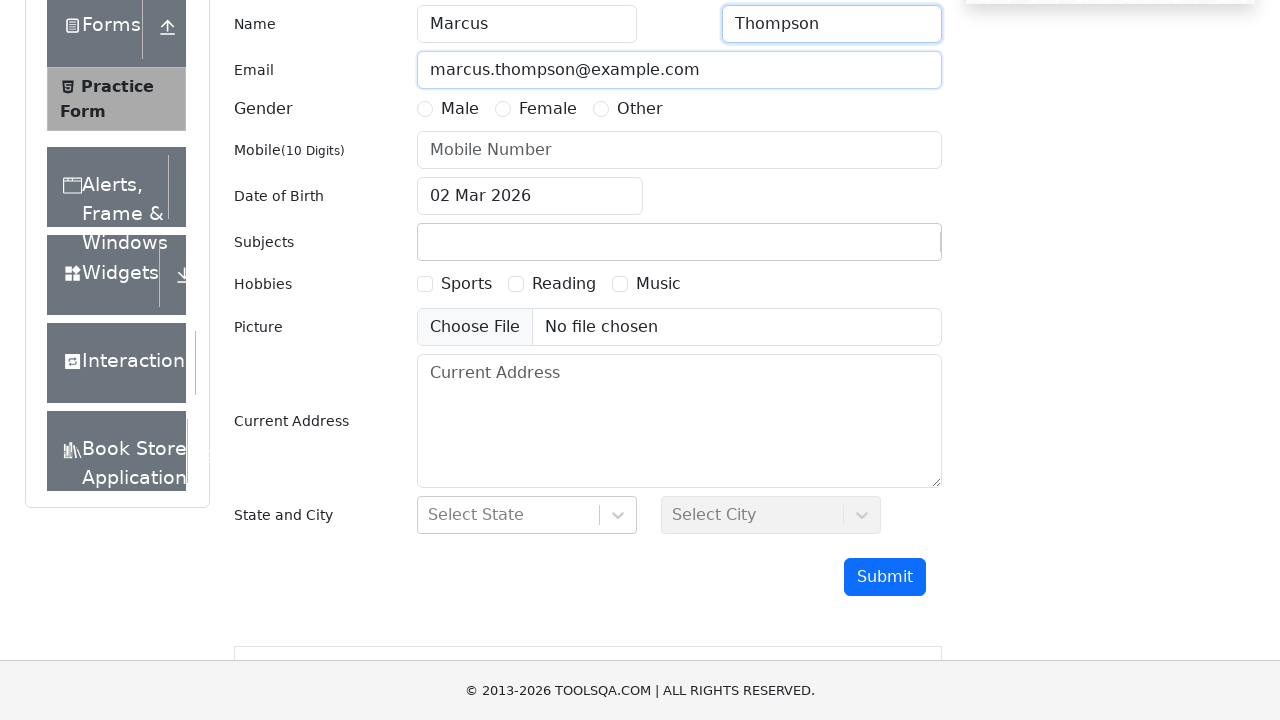

Selected Male gender option at (460, 109) on label[for='gender-radio-1']
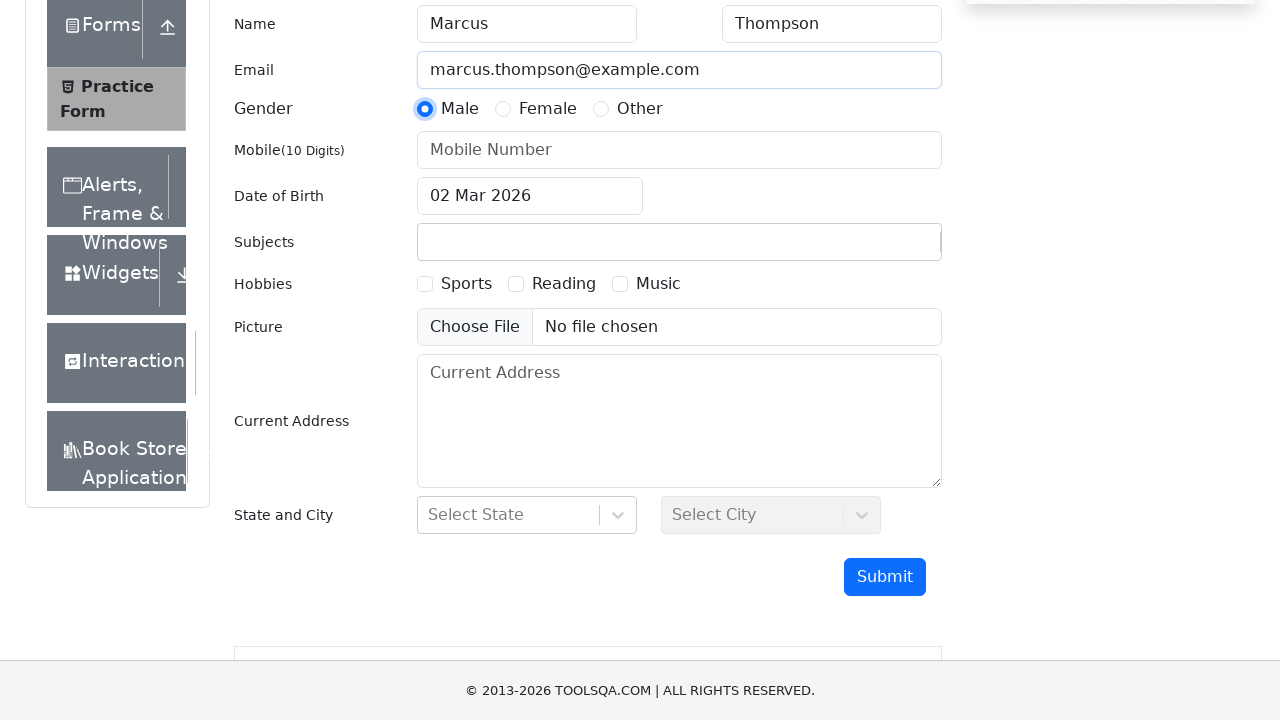

Filled mobile number field with '9876543210' on #userNumber
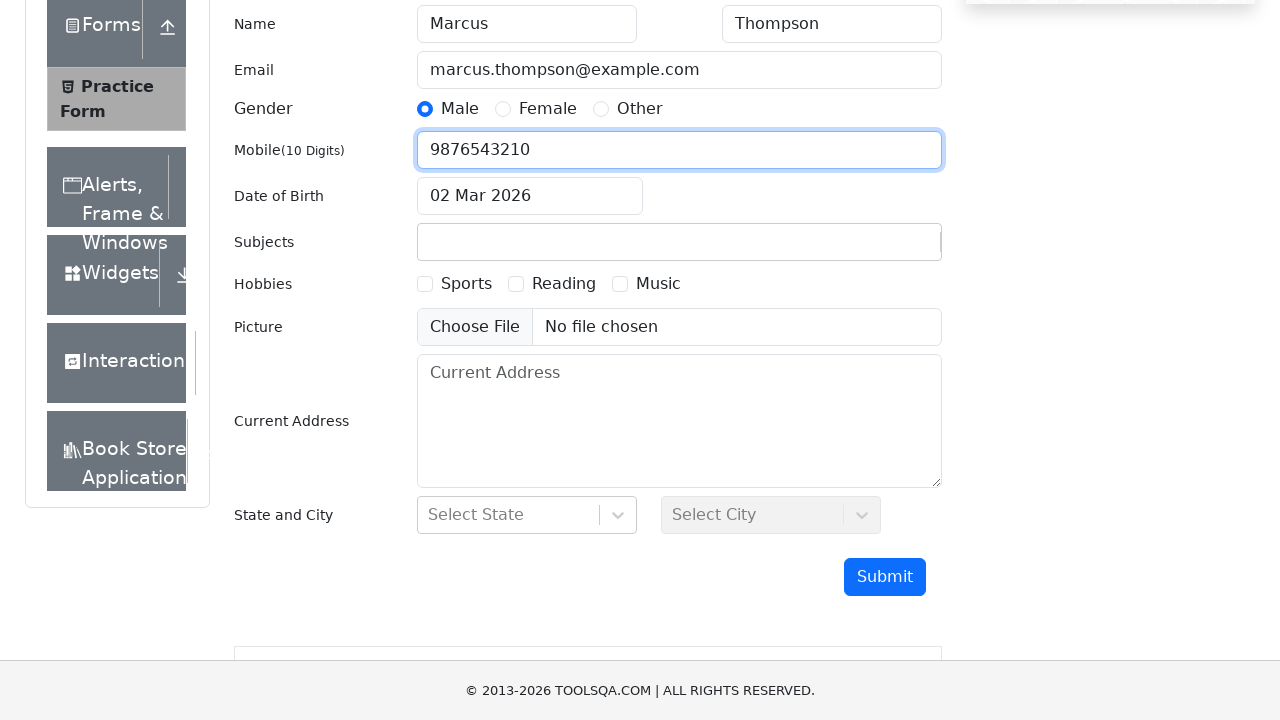

Clicked date of birth input to open date picker at (530, 196) on #dateOfBirthInput
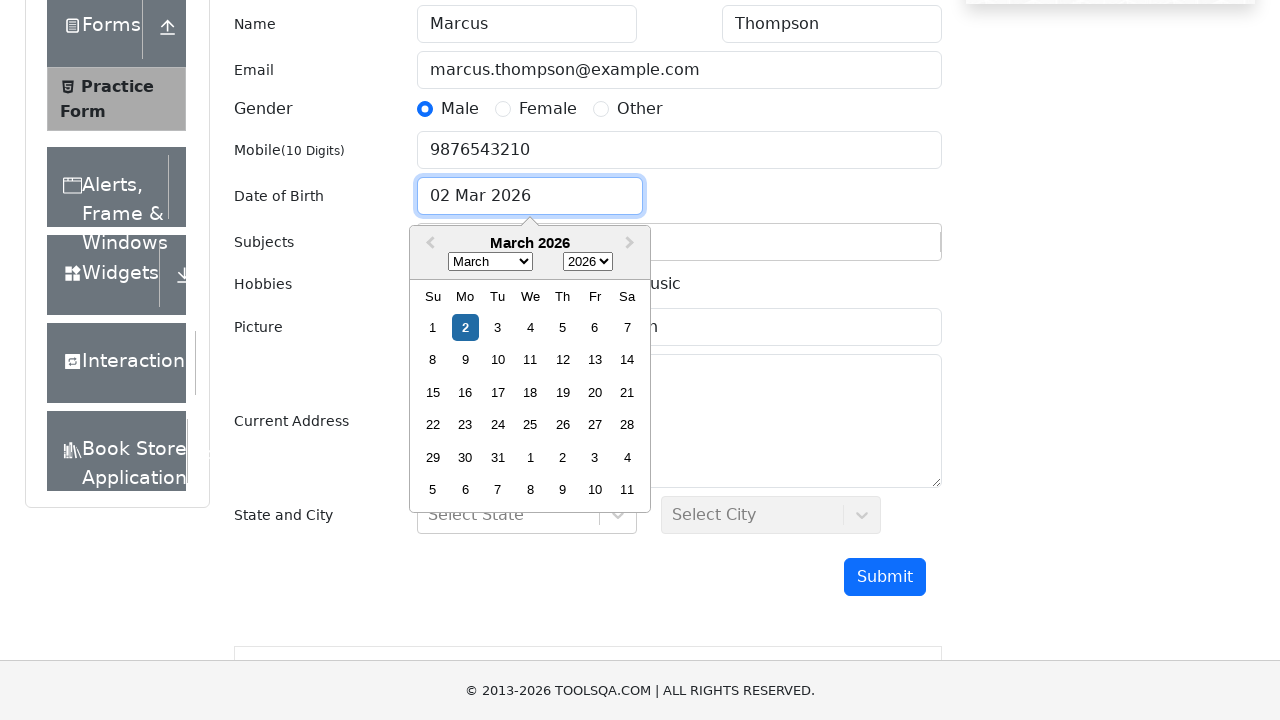

Selected year 1999 from date picker on .react-datepicker__year-select
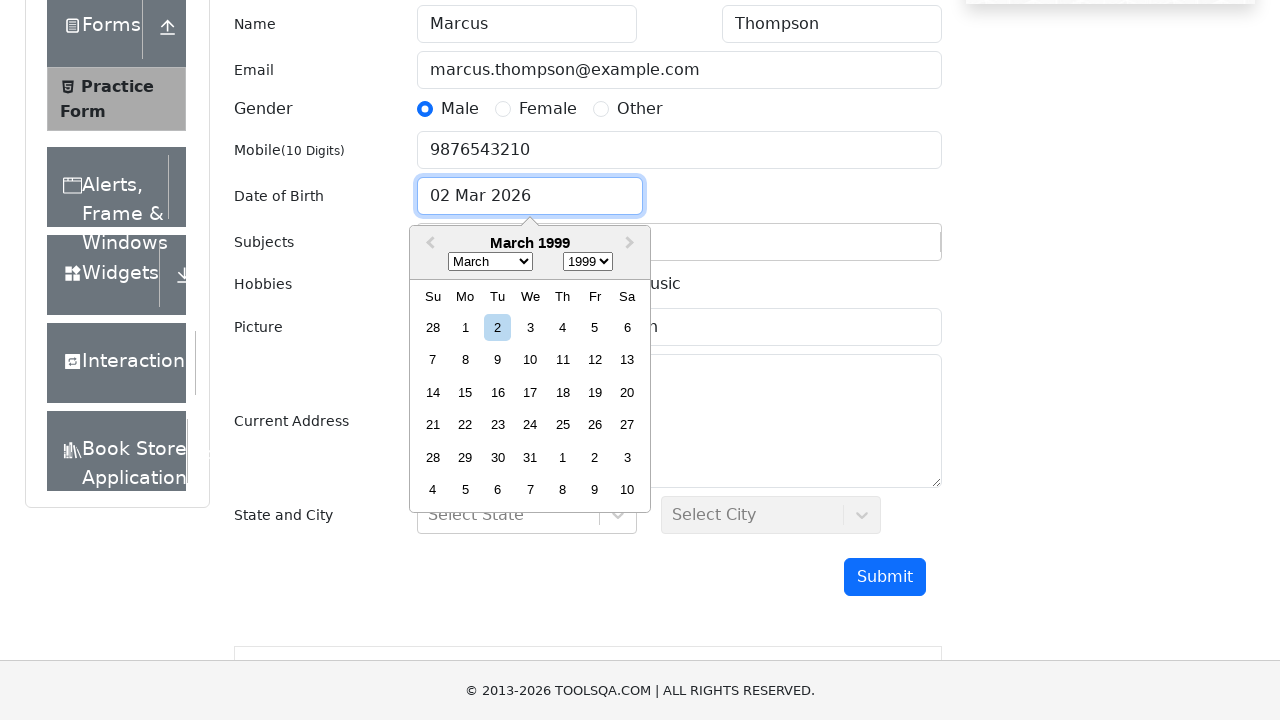

Selected month 2 (March) from date picker on .react-datepicker__month-select
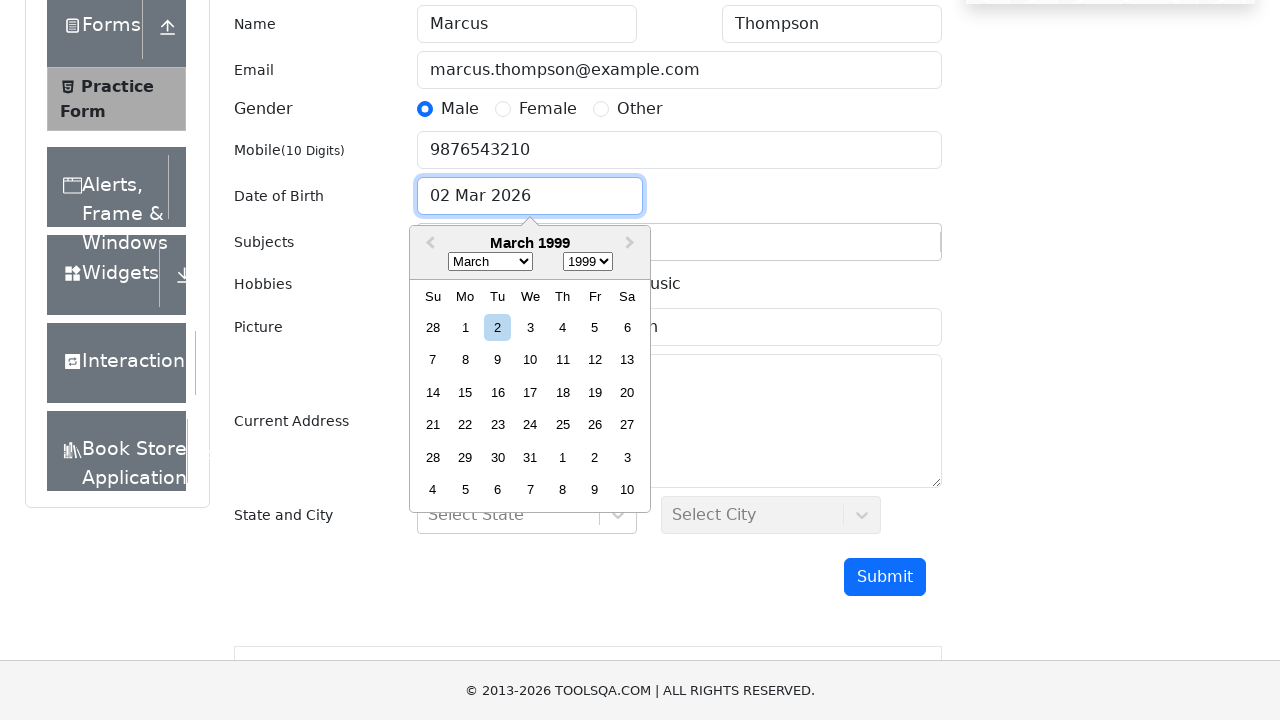

Selected day 23 from date picker at (498, 425) on .react-datepicker__day--023:not(.react-datepicker__day--outside-month)
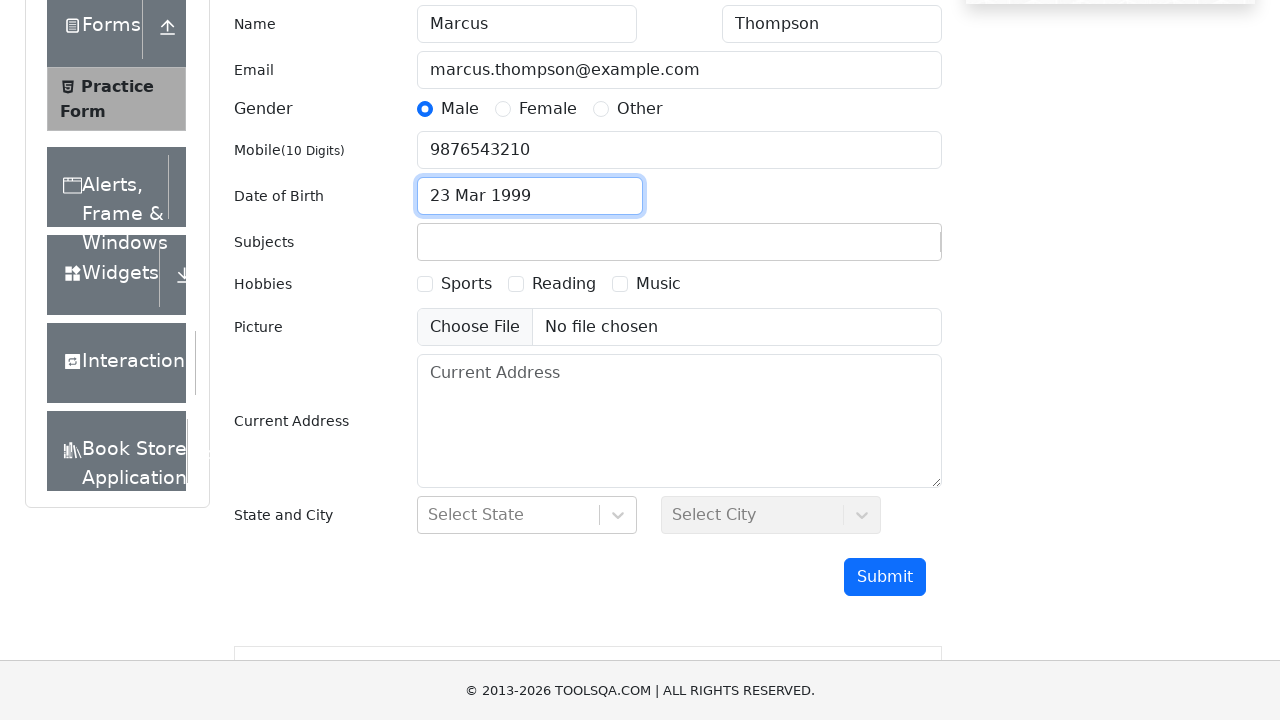

Filled subjects field with 'English' on #subjectsInput
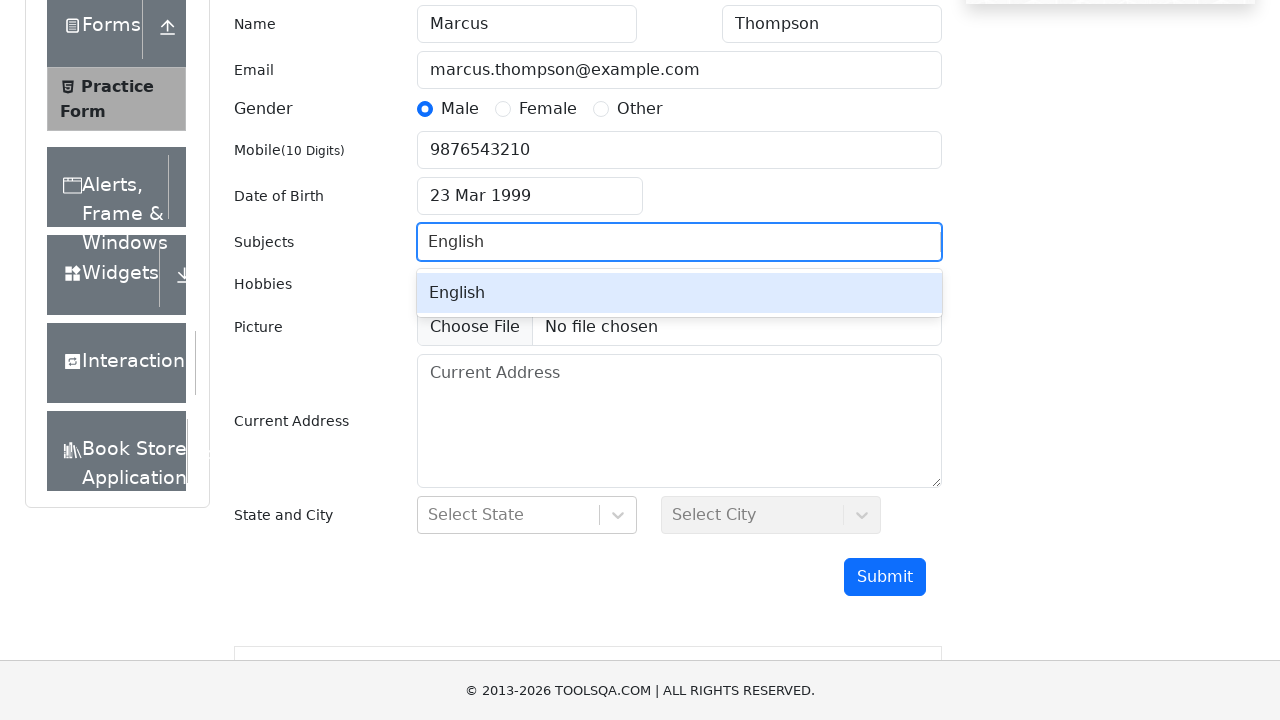

Pressed Enter to confirm subject selection
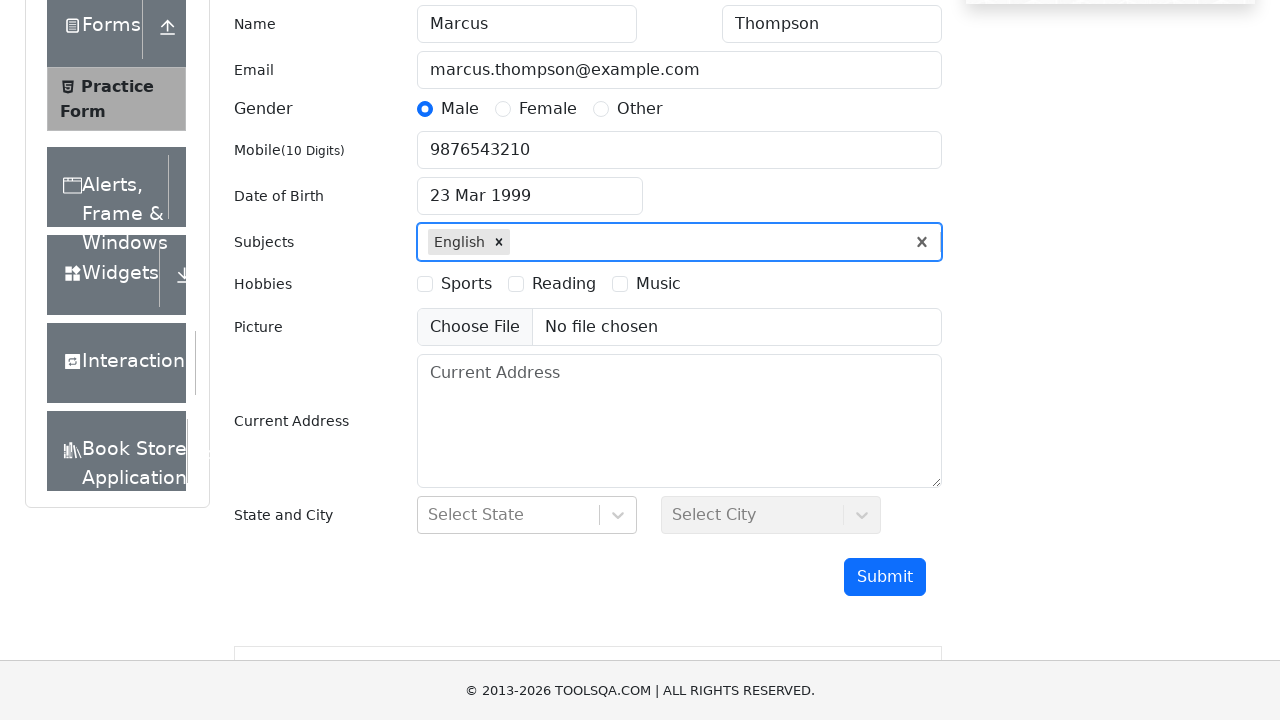

Selected Sports hobby checkbox at (466, 284) on label[for='hobbies-checkbox-1']
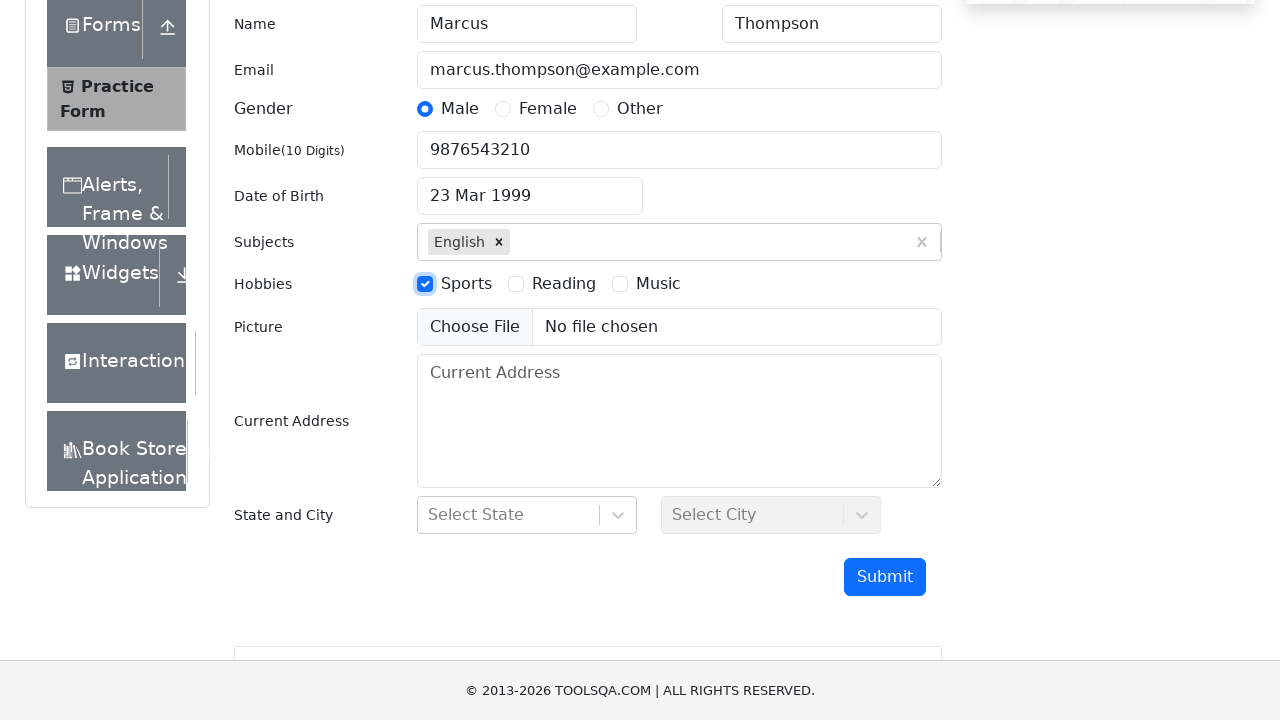

Filled address field with '1-6-2-34, Hyderabad' on #currentAddress
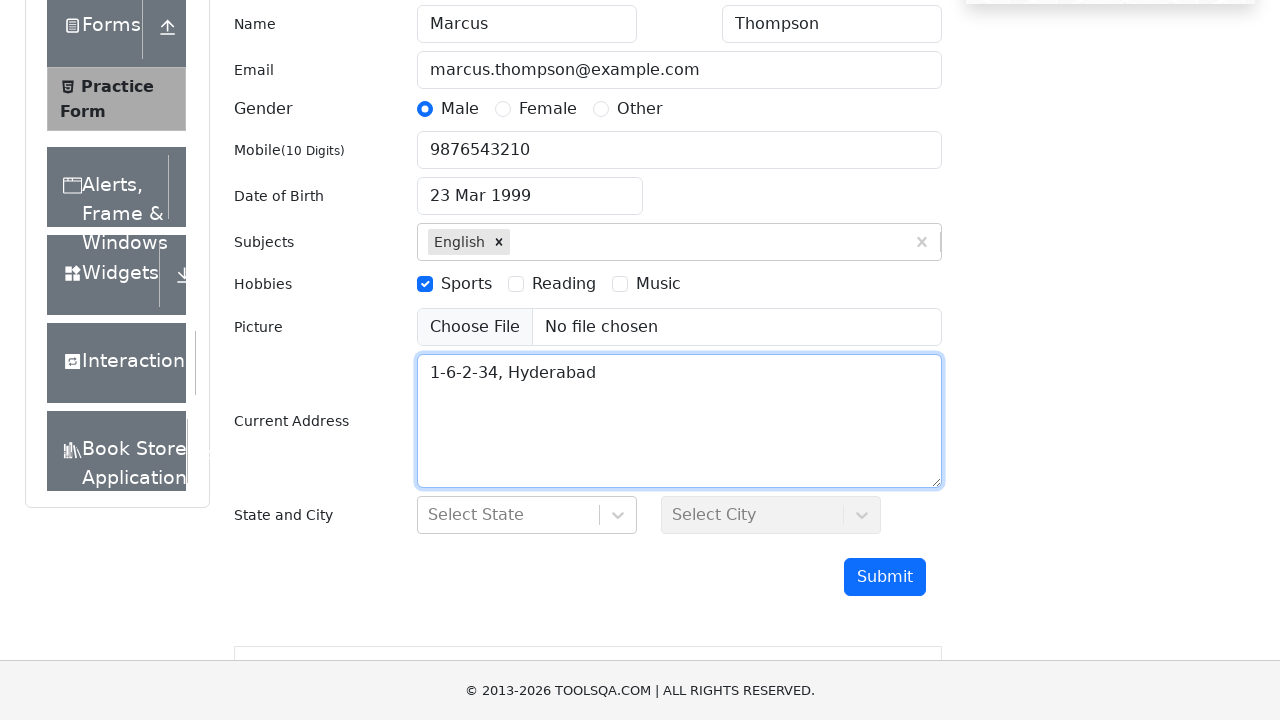

Scrolled down 250px to access state and city dropdowns
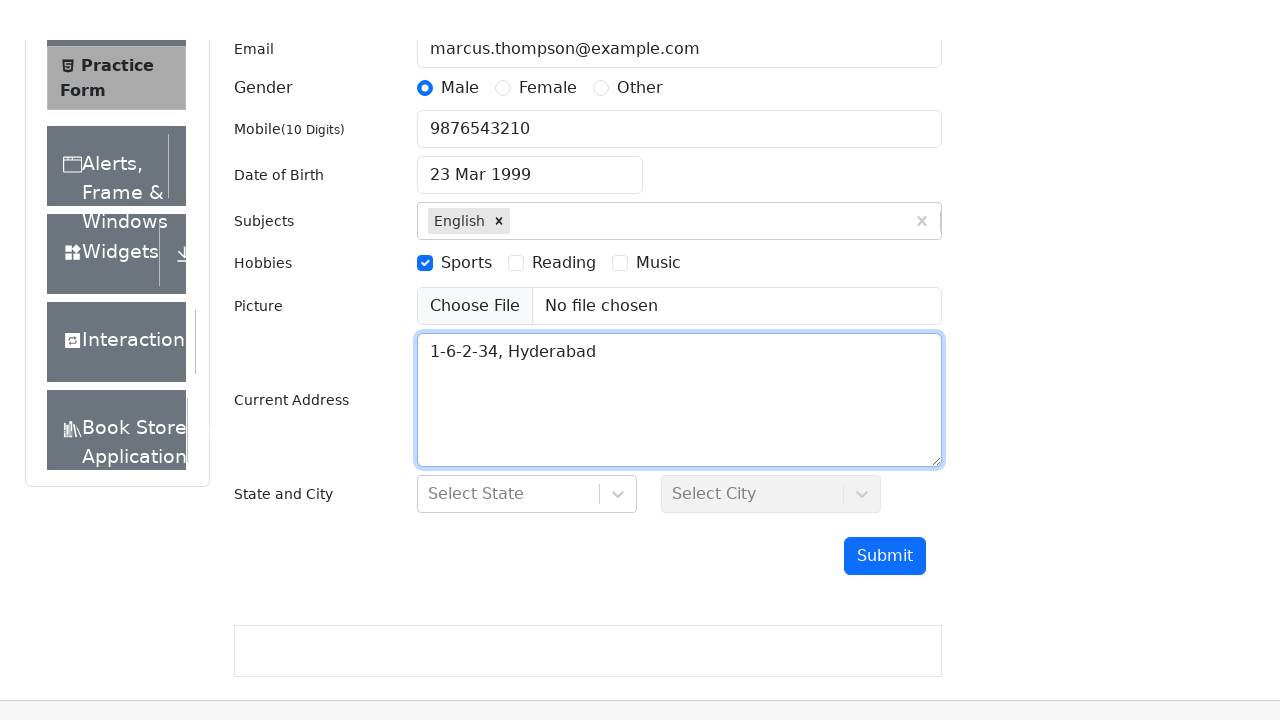

Clicked state dropdown to open at (527, 437) on #state
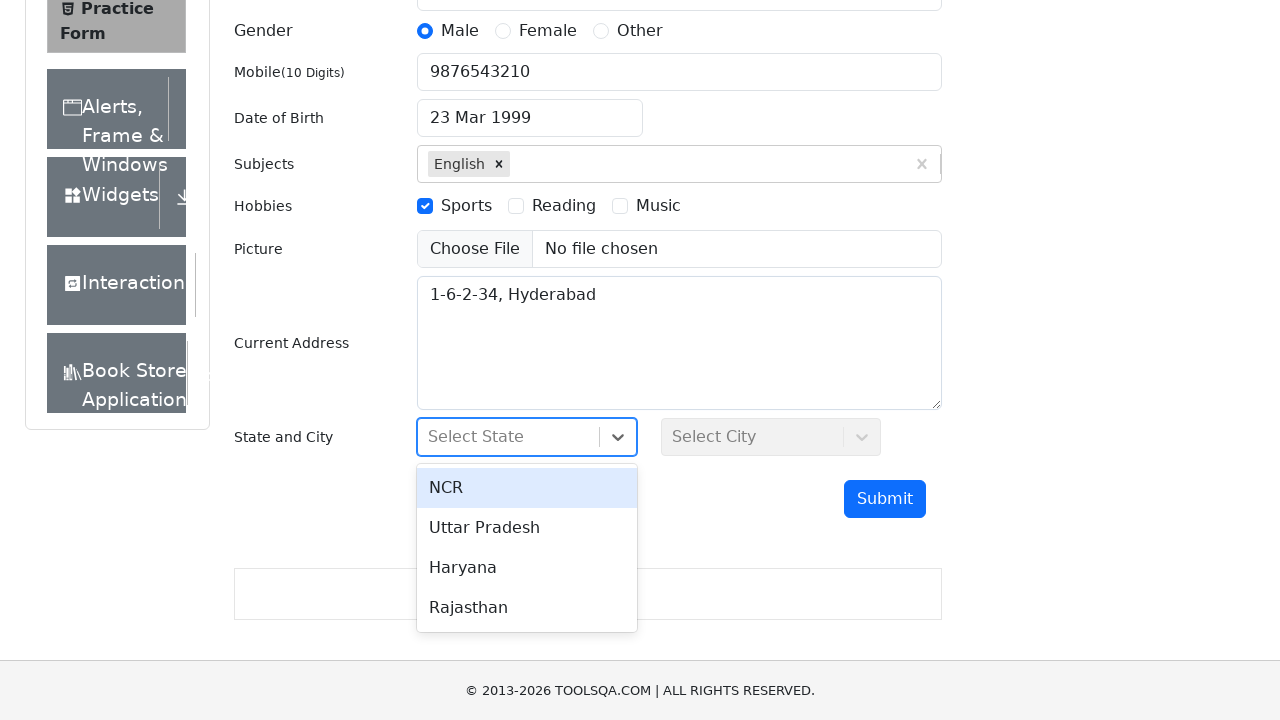

Pressed ArrowDown to navigate state options
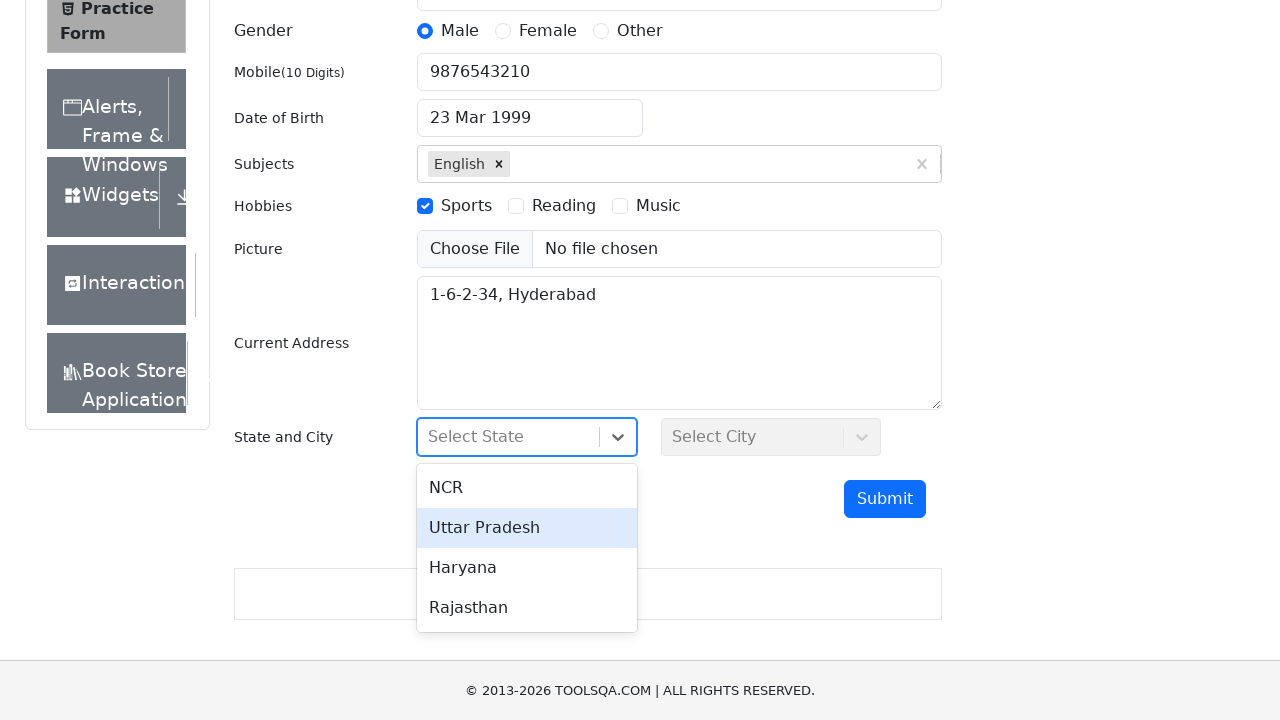

Pressed Enter to select state
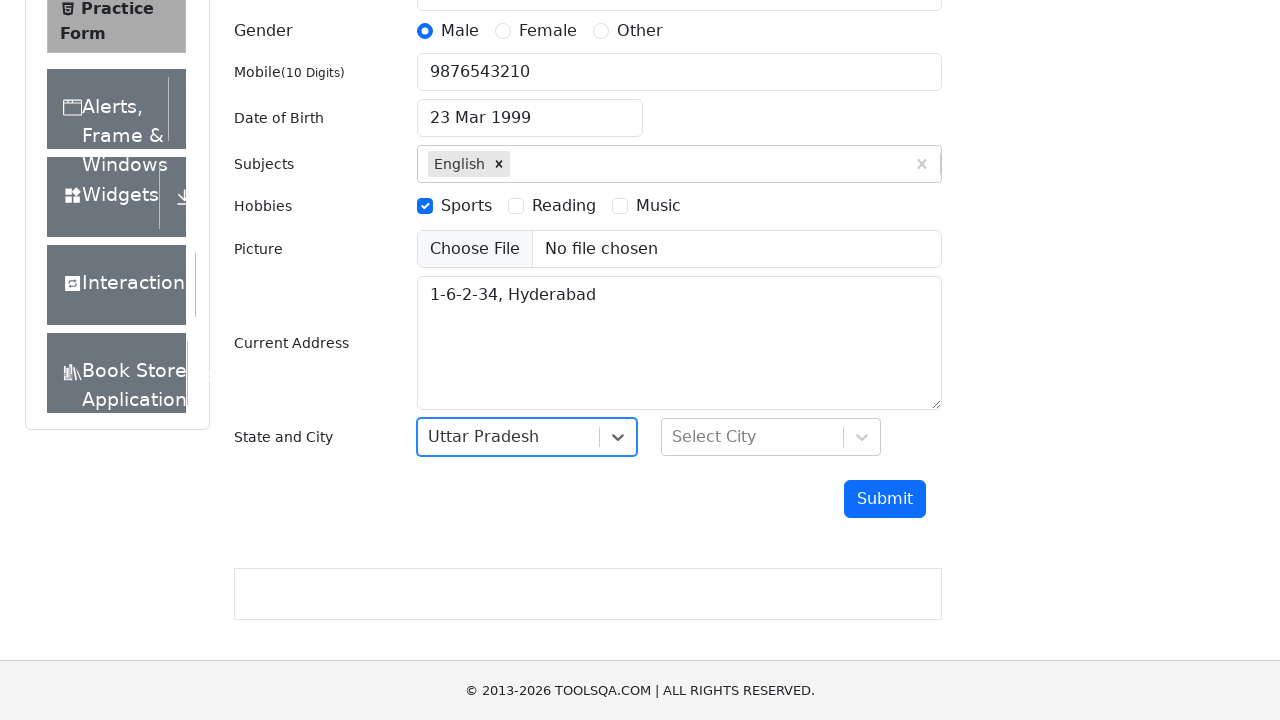

Clicked city dropdown to open at (771, 437) on #city
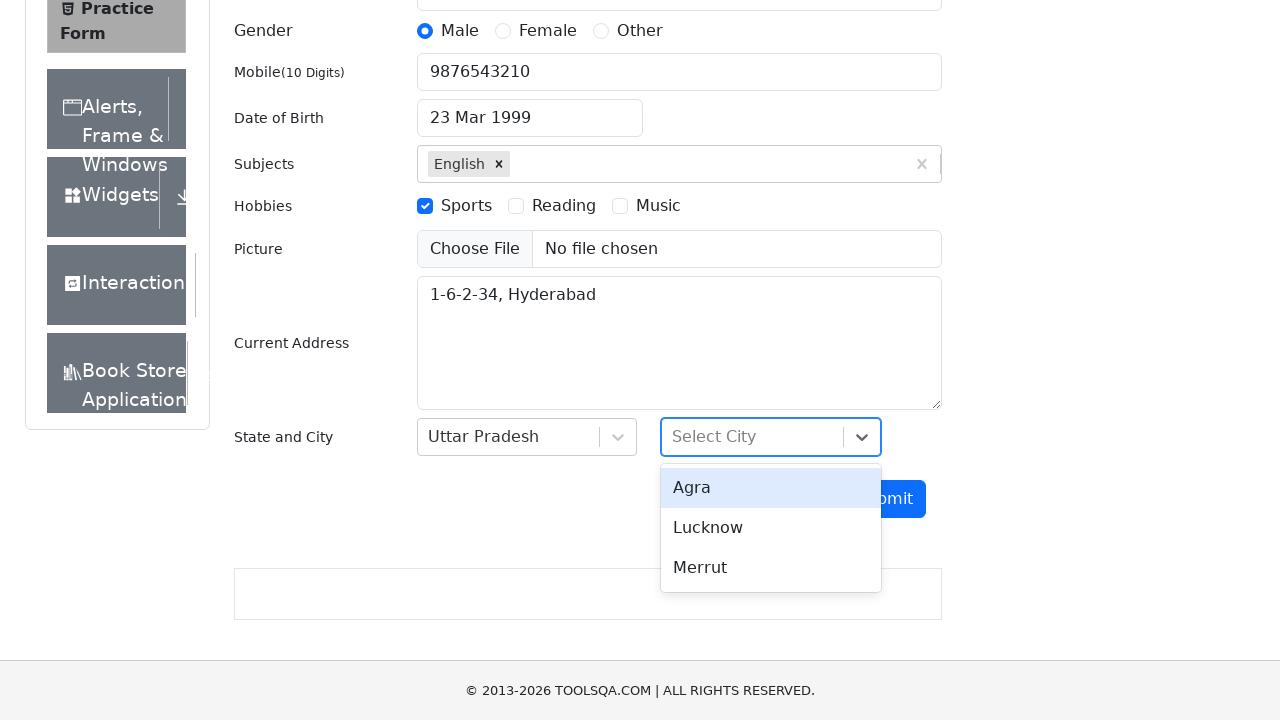

Pressed ArrowDown to navigate city options
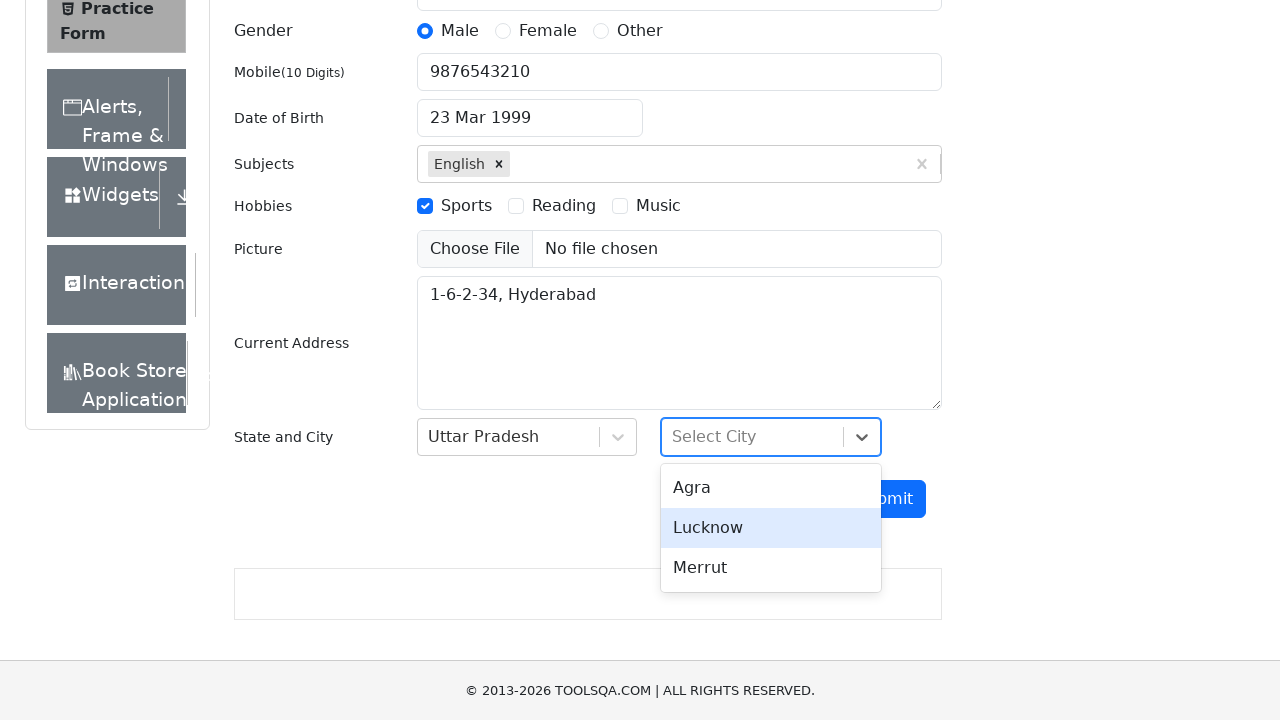

Pressed Enter to select city
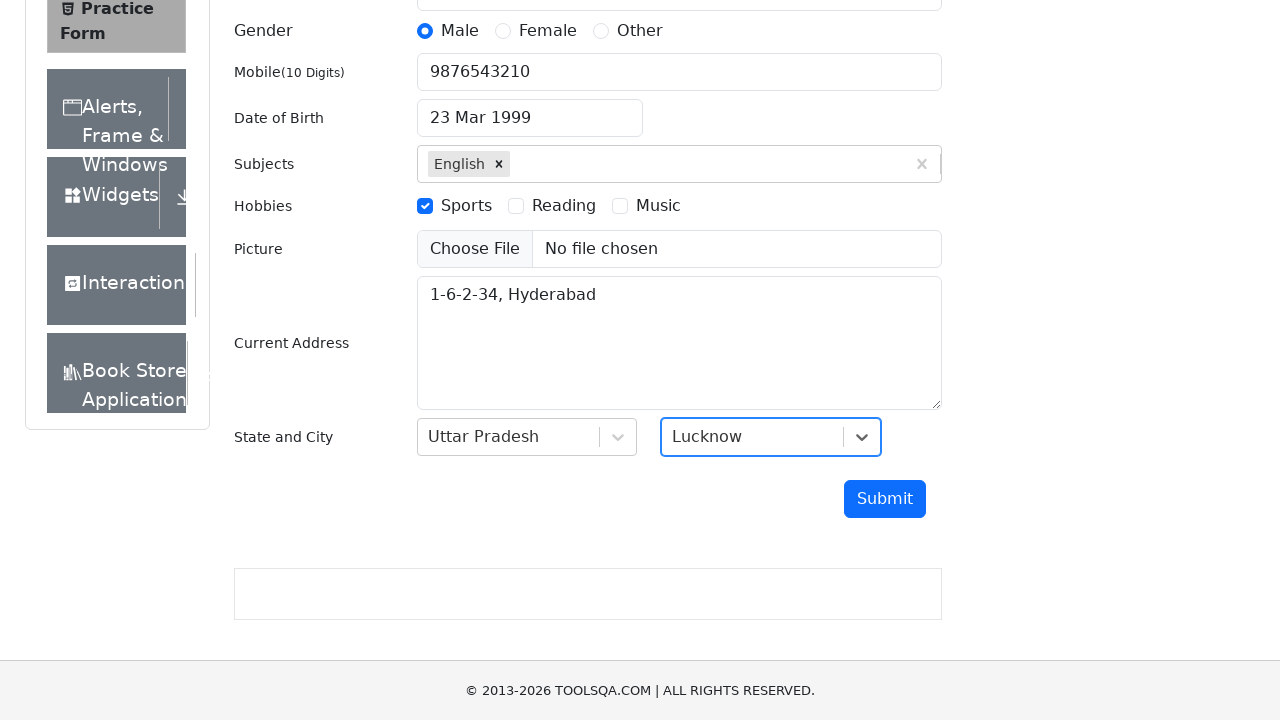

Clicked submit button to submit the form at (885, 499) on #submit
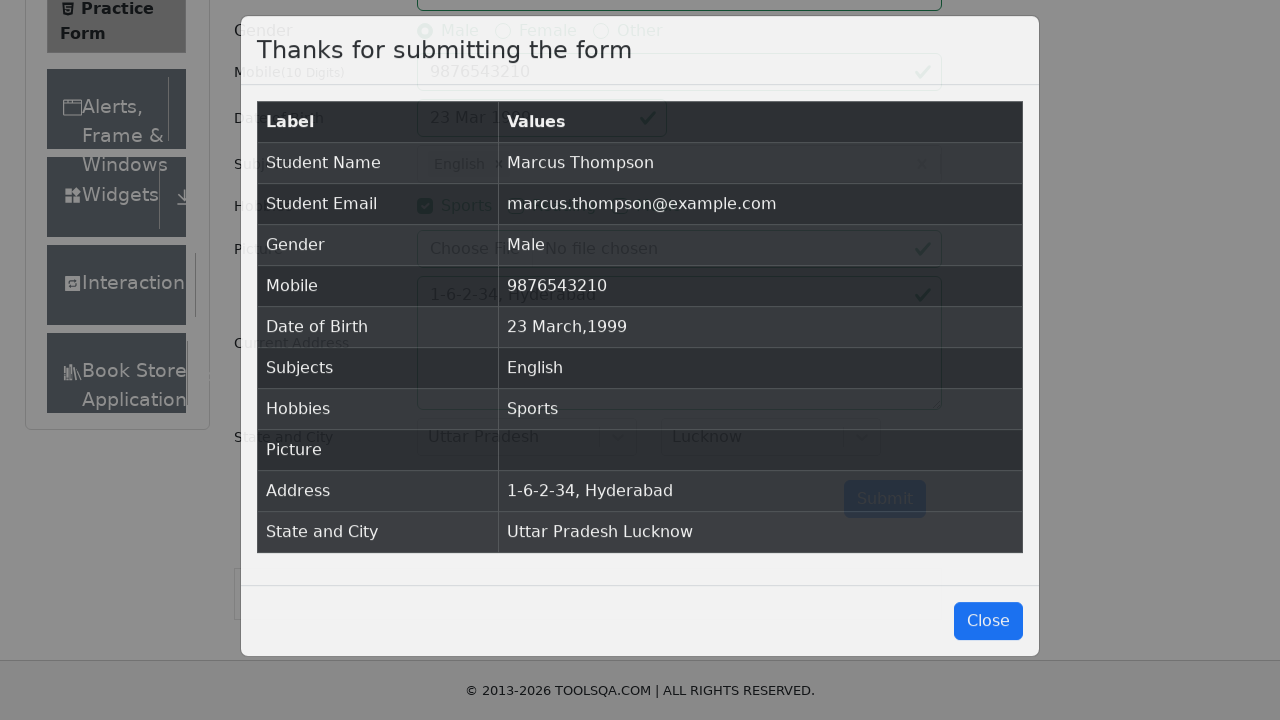

Form submission successful - confirmation modal appeared
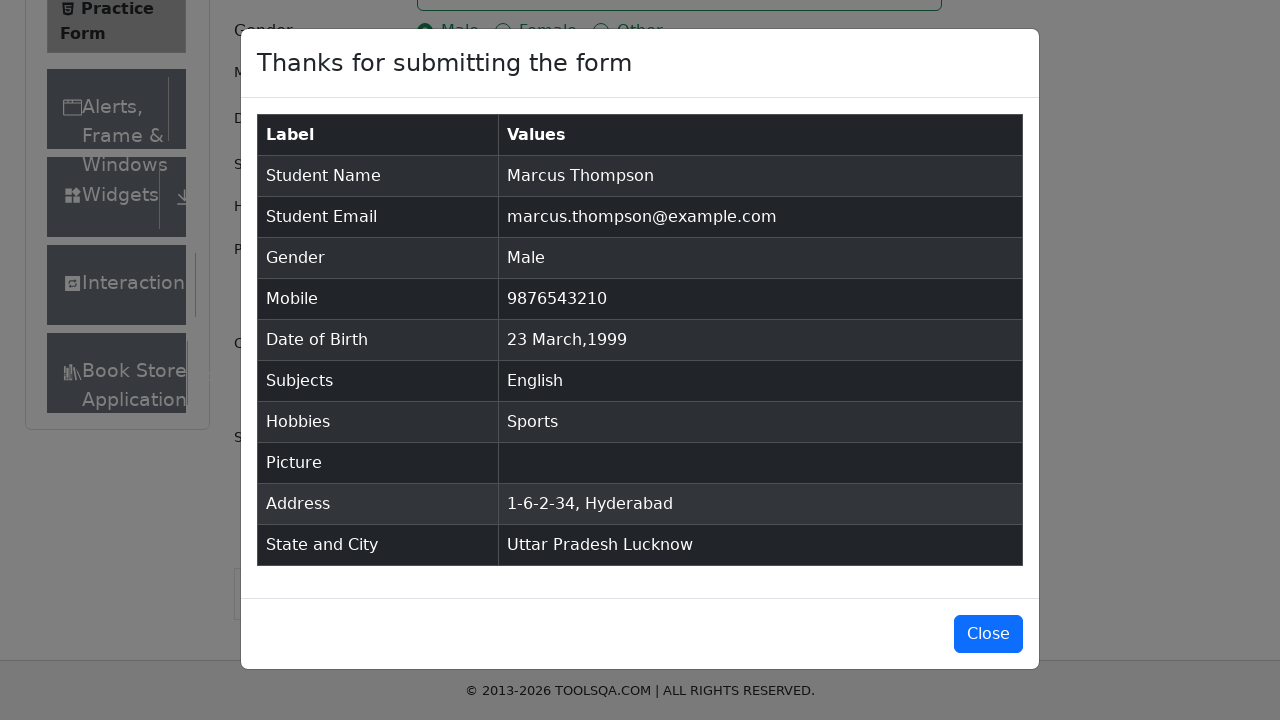

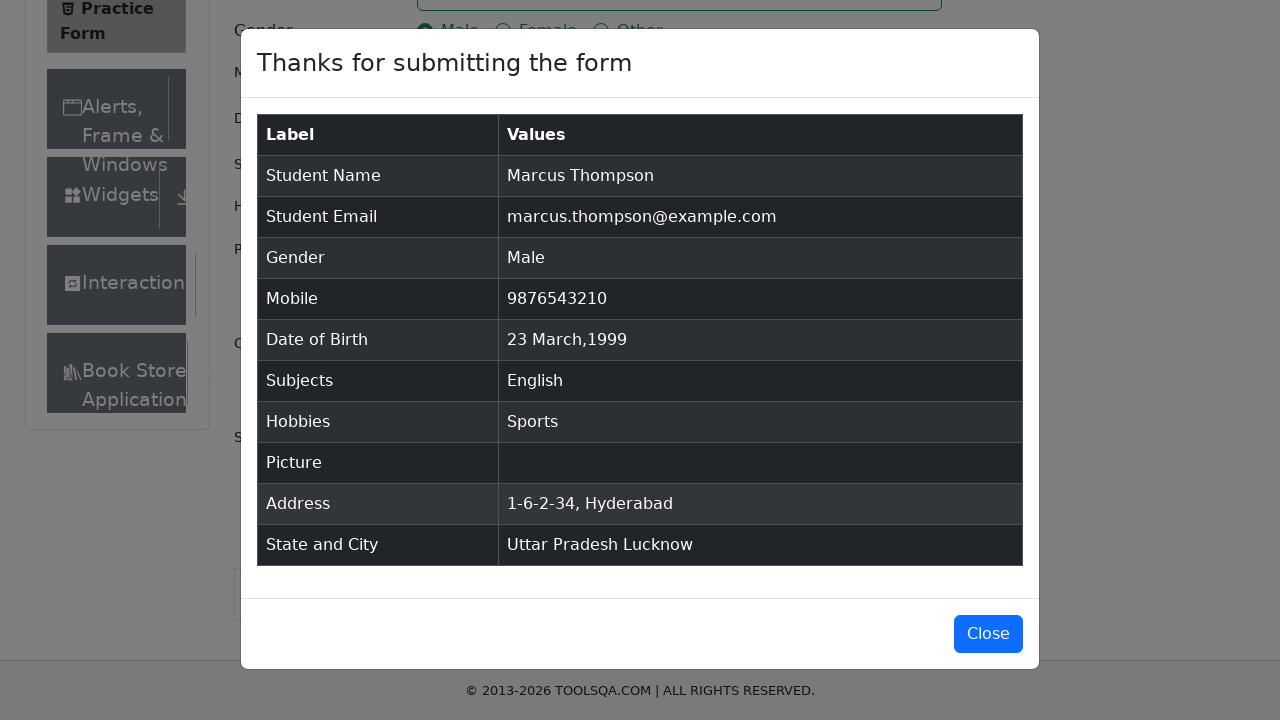